Navigates to the homepage of the portfolio website and verifies it loads successfully

Starting URL: https://sakshyambaral.com.np/

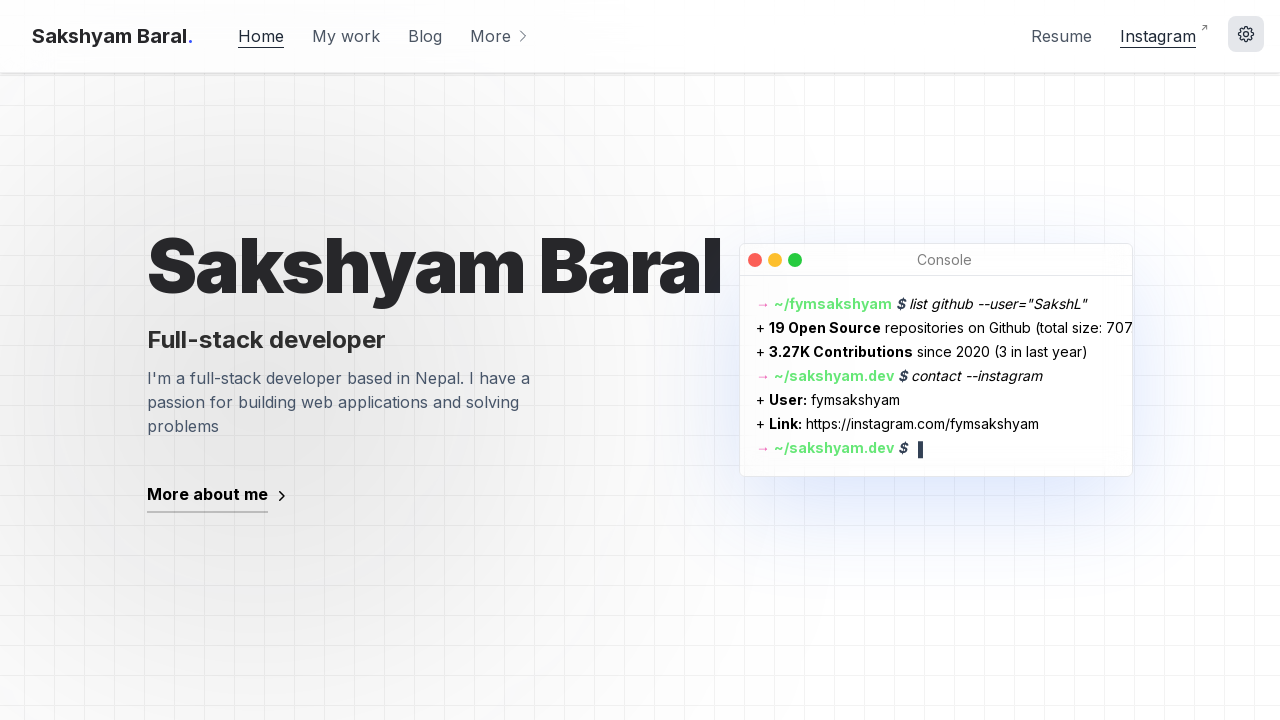

Waited for page to reach domcontentloaded state
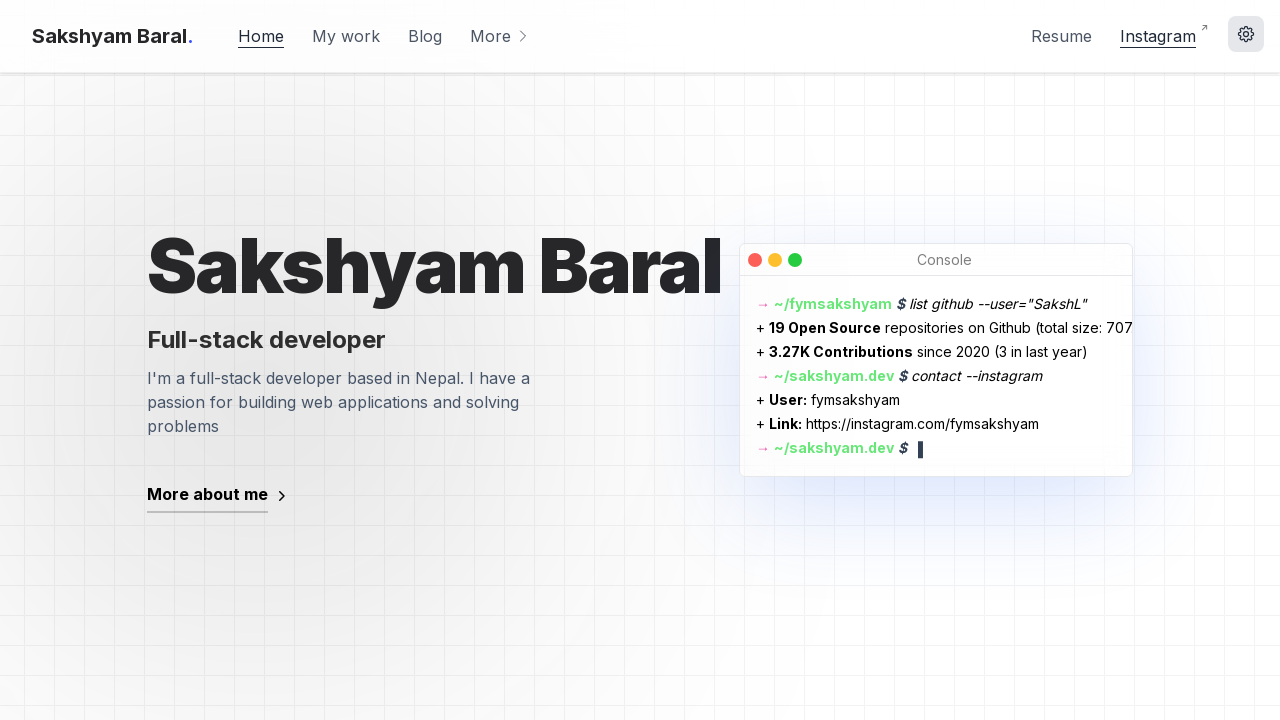

Verified body element is present on homepage
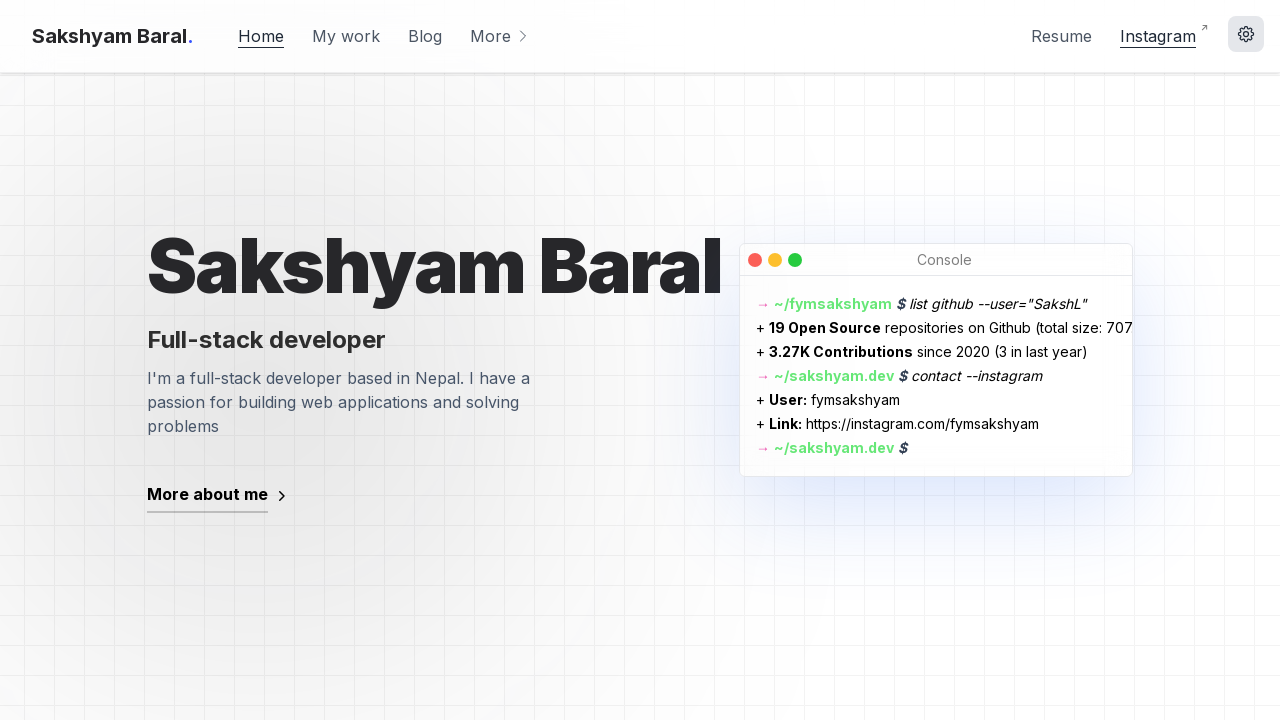

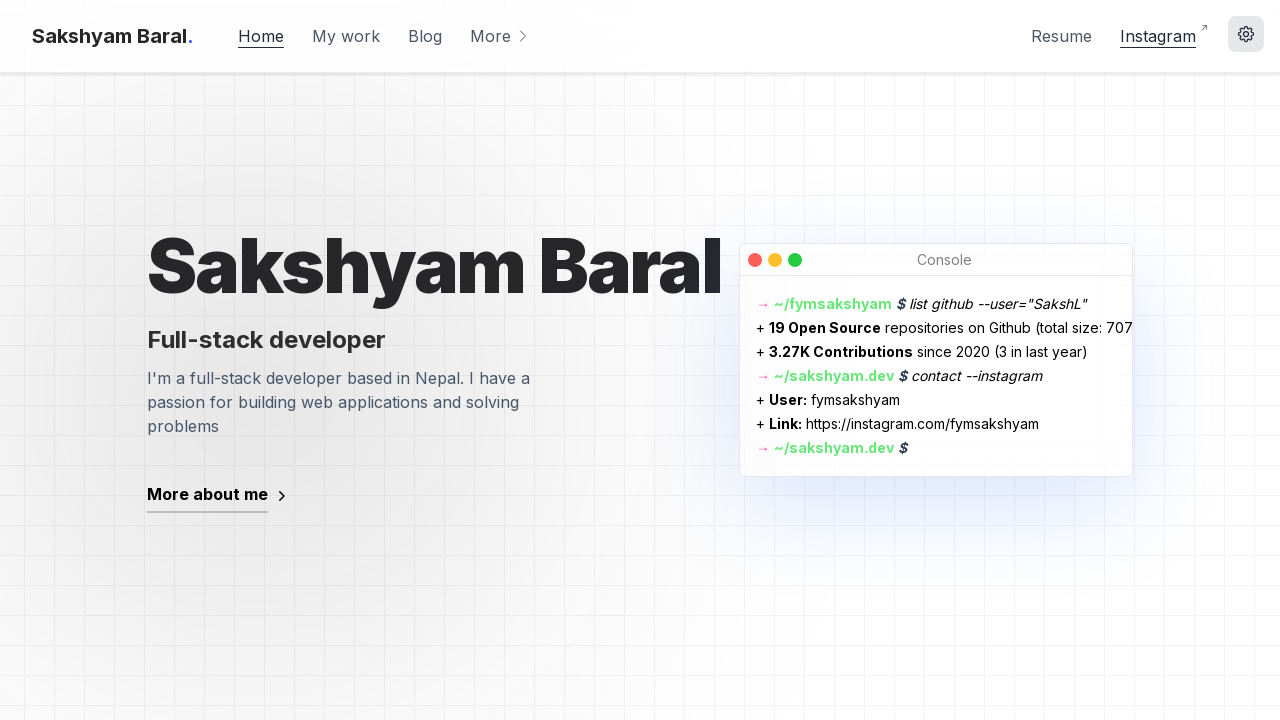